Tests the registration form by filling in the first name field

Starting URL: https://demo.automationtesting.in/Register.html

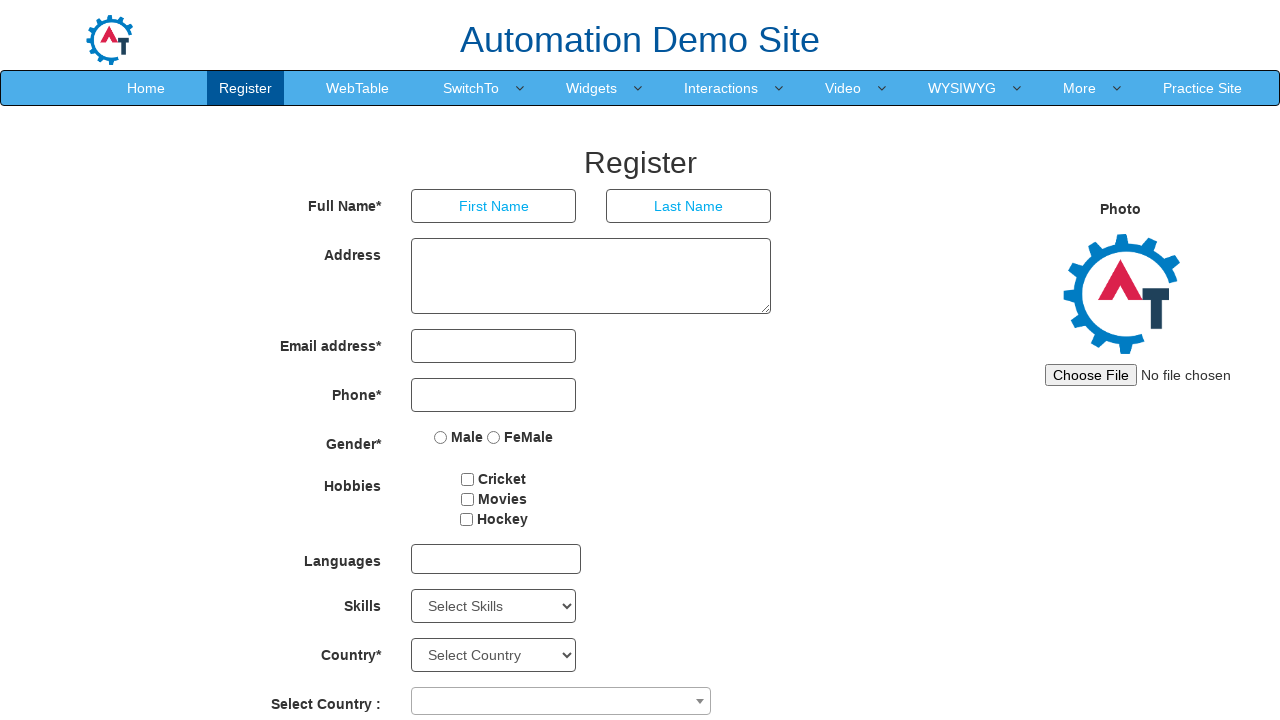

Navigated to registration form page
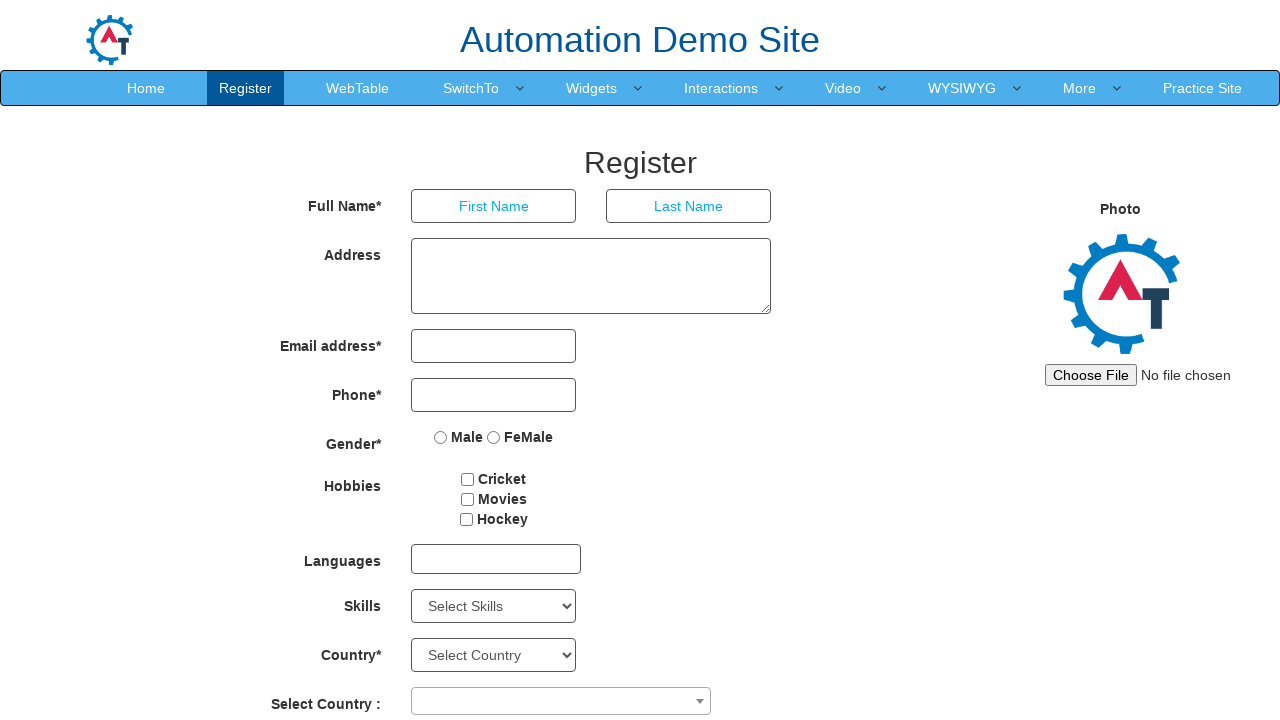

Filled first name field with 'Daniel' on input[placeholder='First Name']
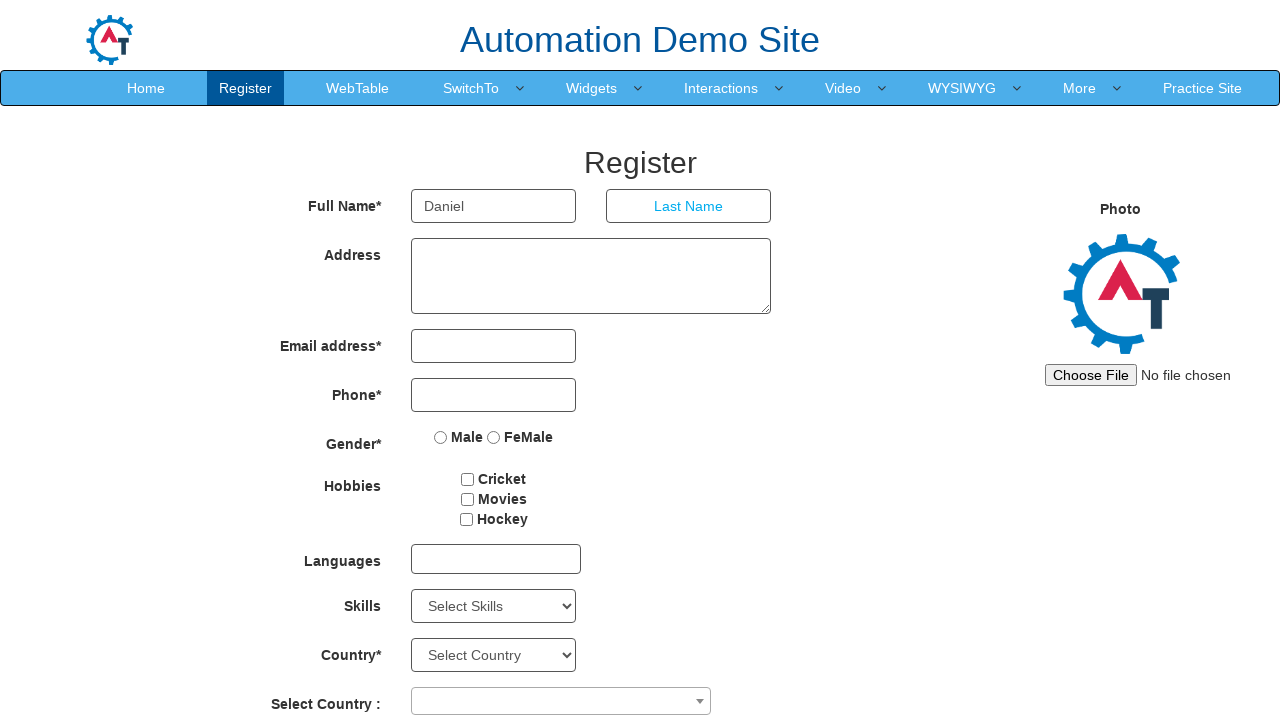

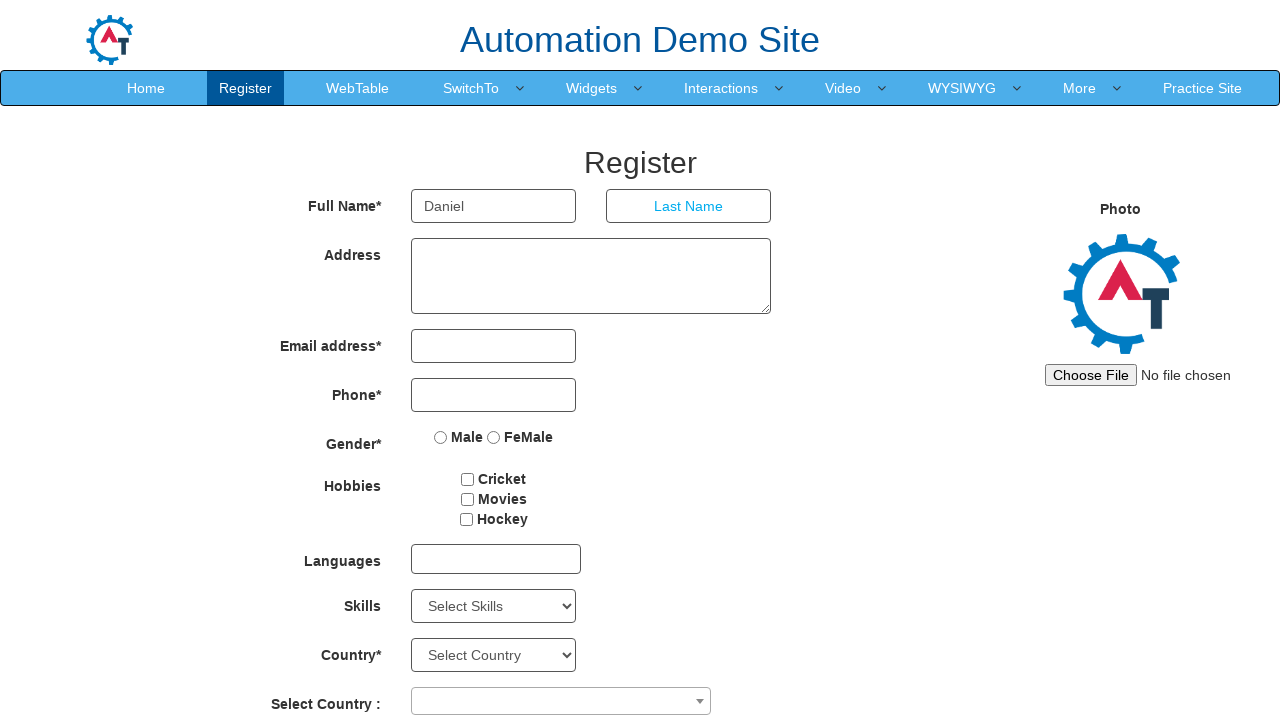